Tests dynamic loading functionality by clicking a start button and waiting for content to appear with "Hello World!" text

Starting URL: http://the-internet.herokuapp.com/dynamic_loading/2

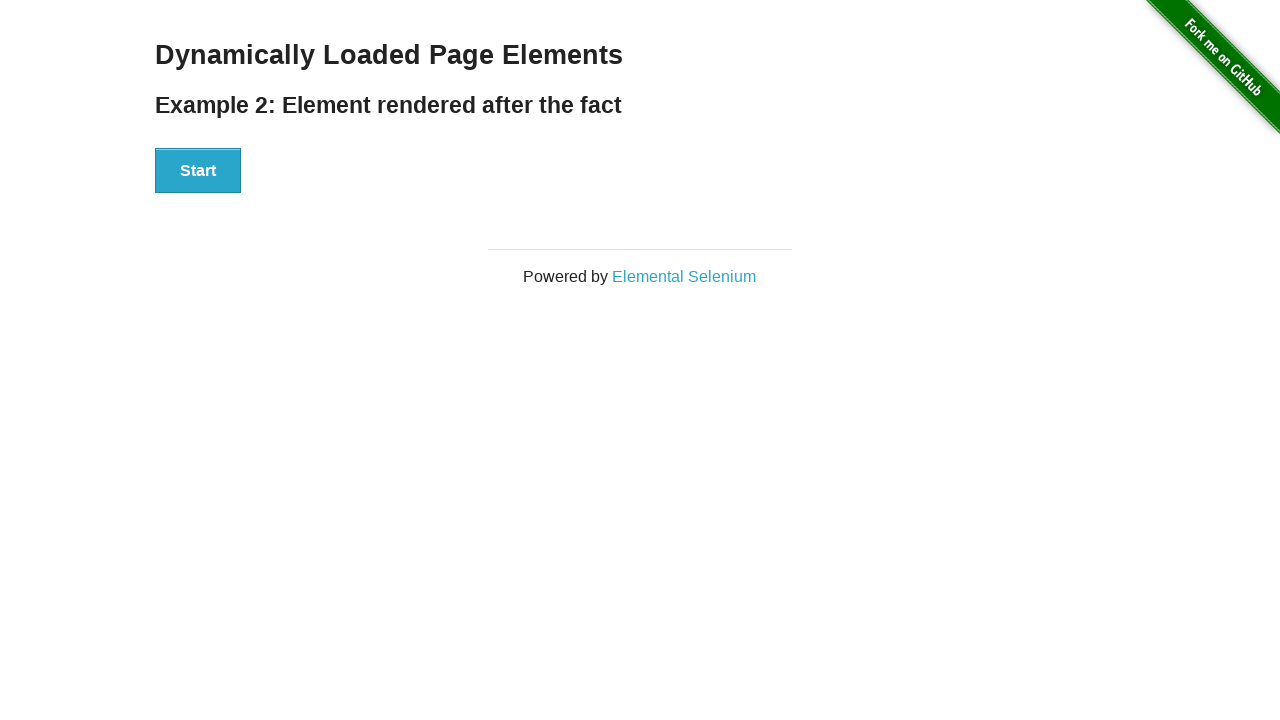

Navigated to dynamic loading test page
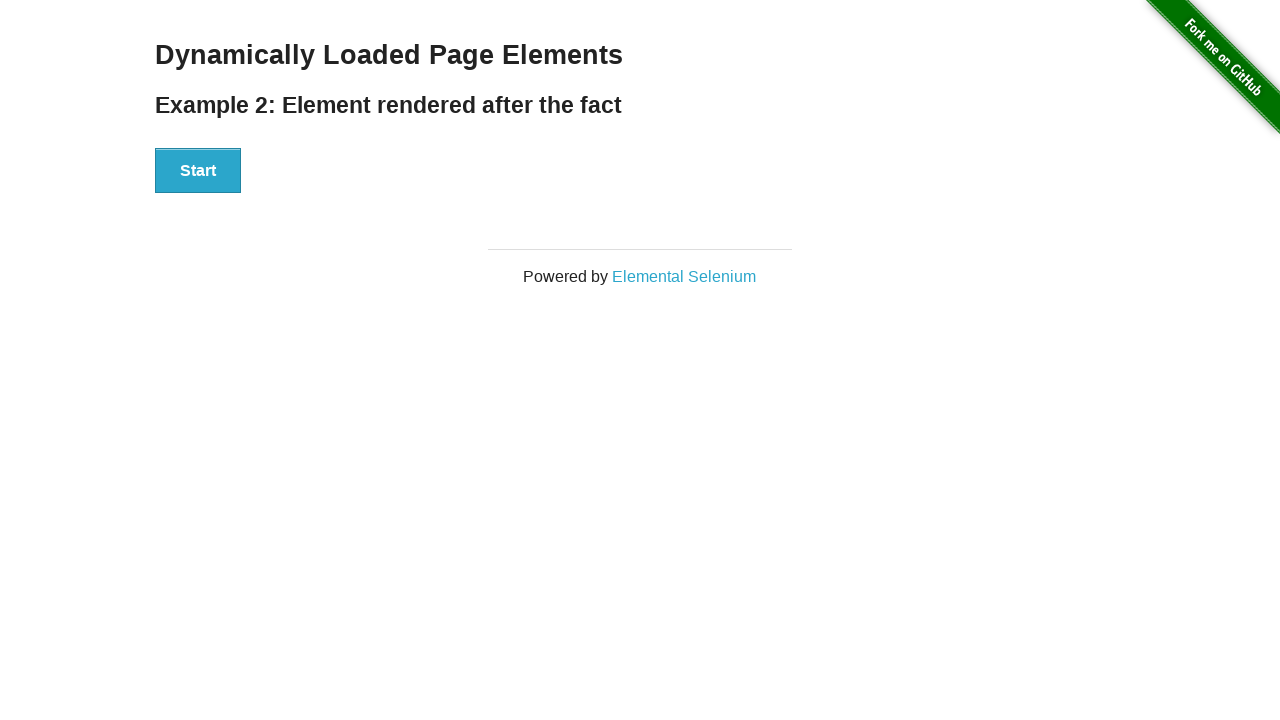

Clicked start button to trigger dynamic loading at (198, 171) on #start button
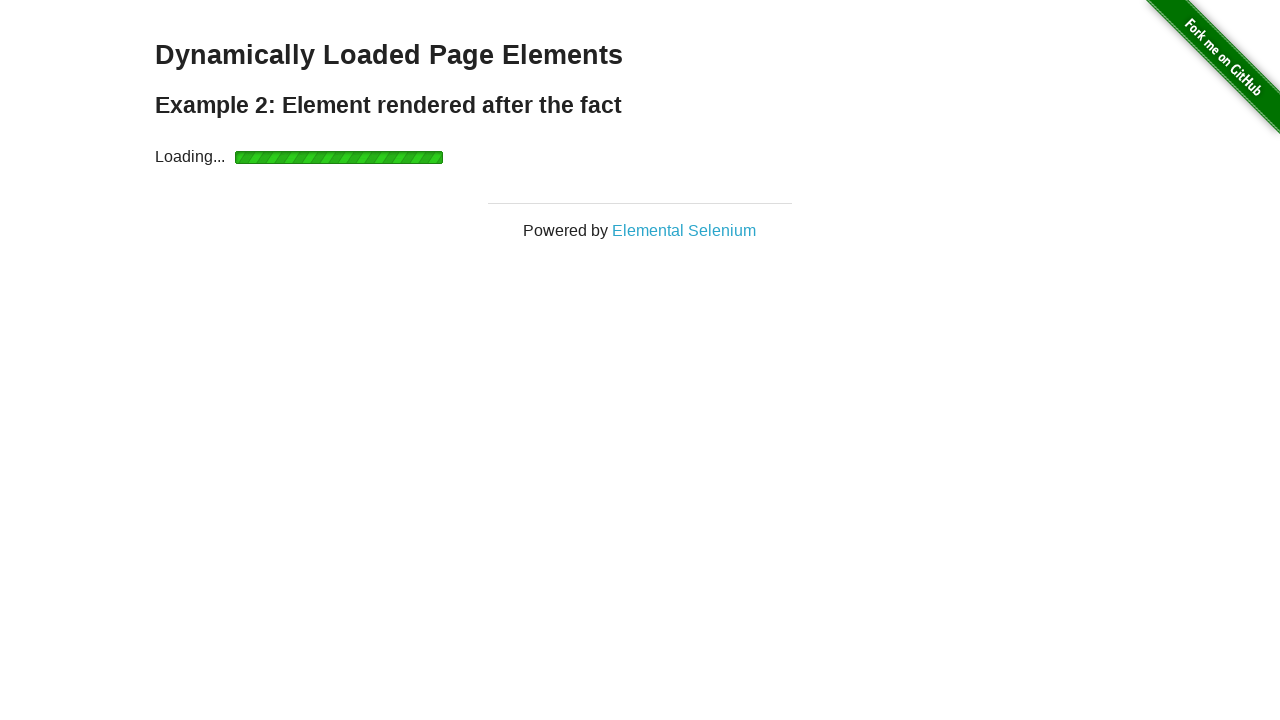

Dynamic content loaded and finish element became visible
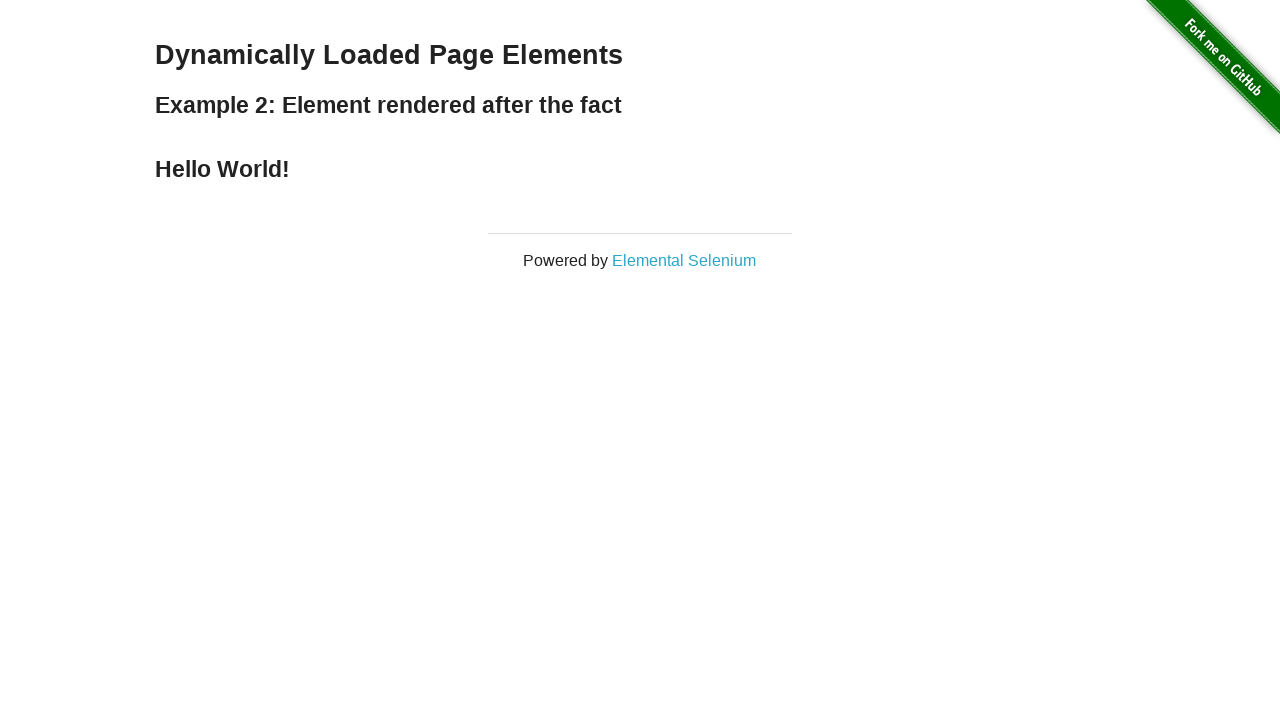

Retrieved finish element text content
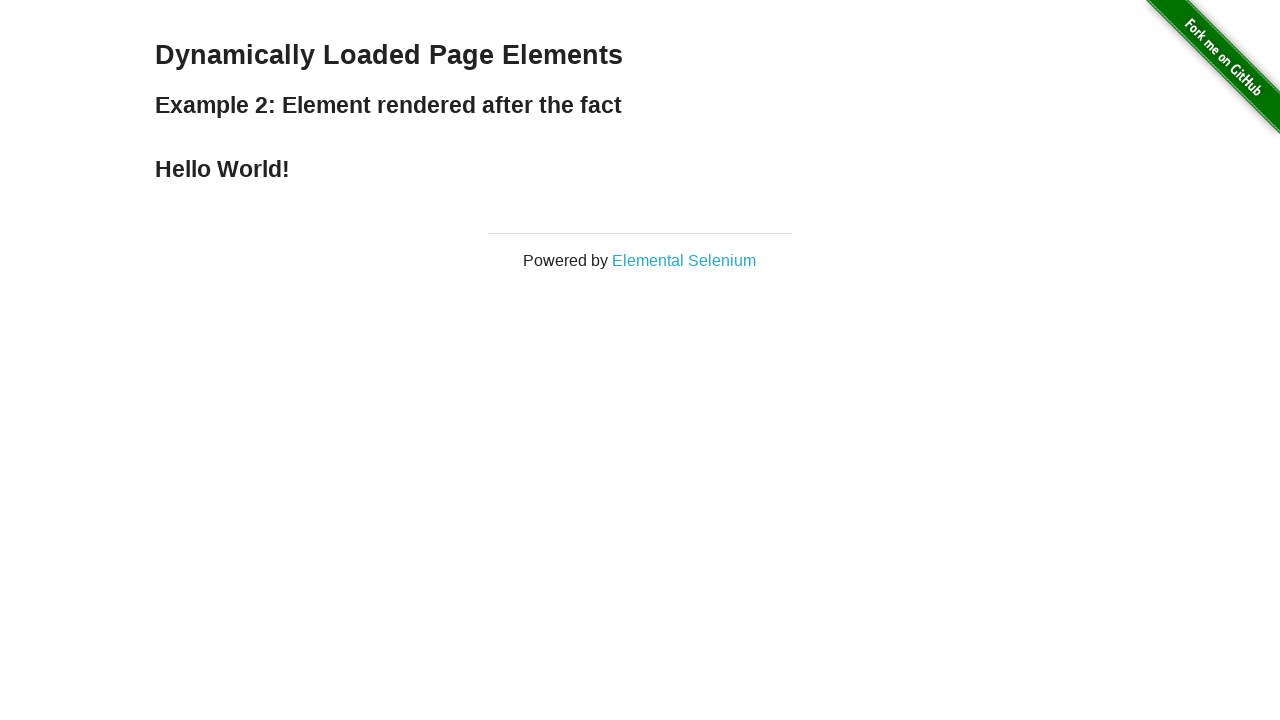

Verified 'Hello World!' text is present in finish element
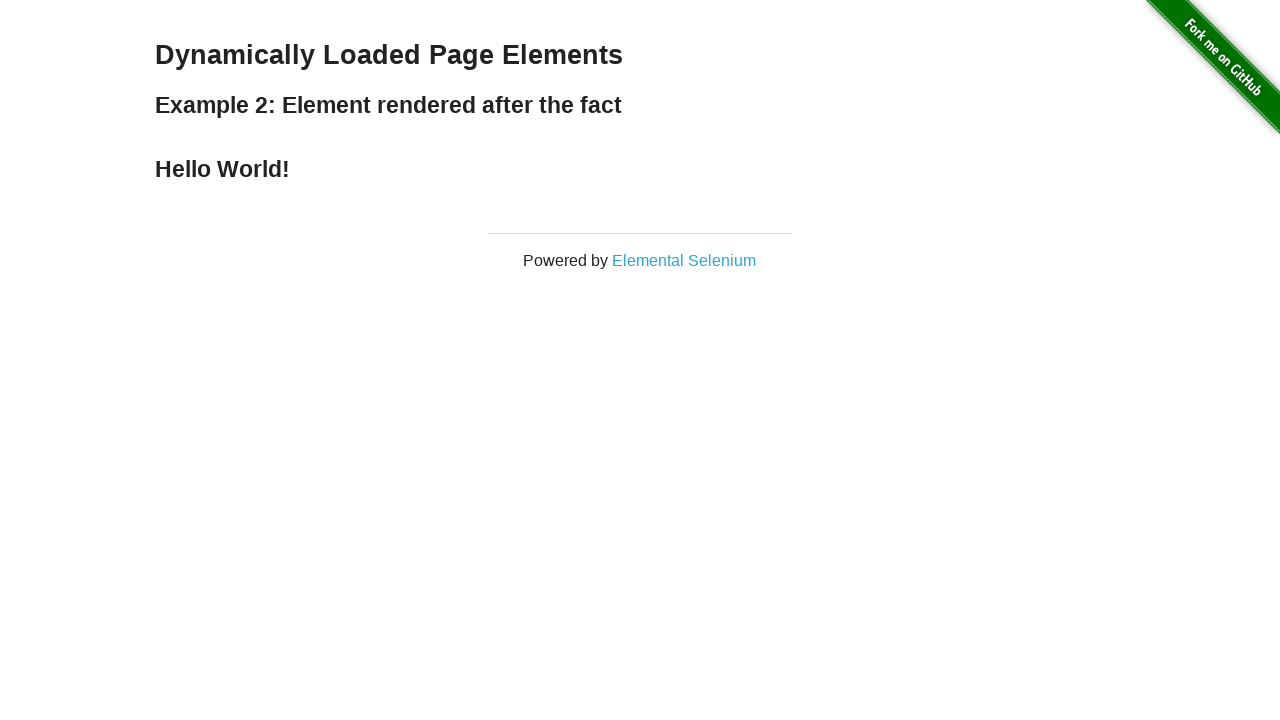

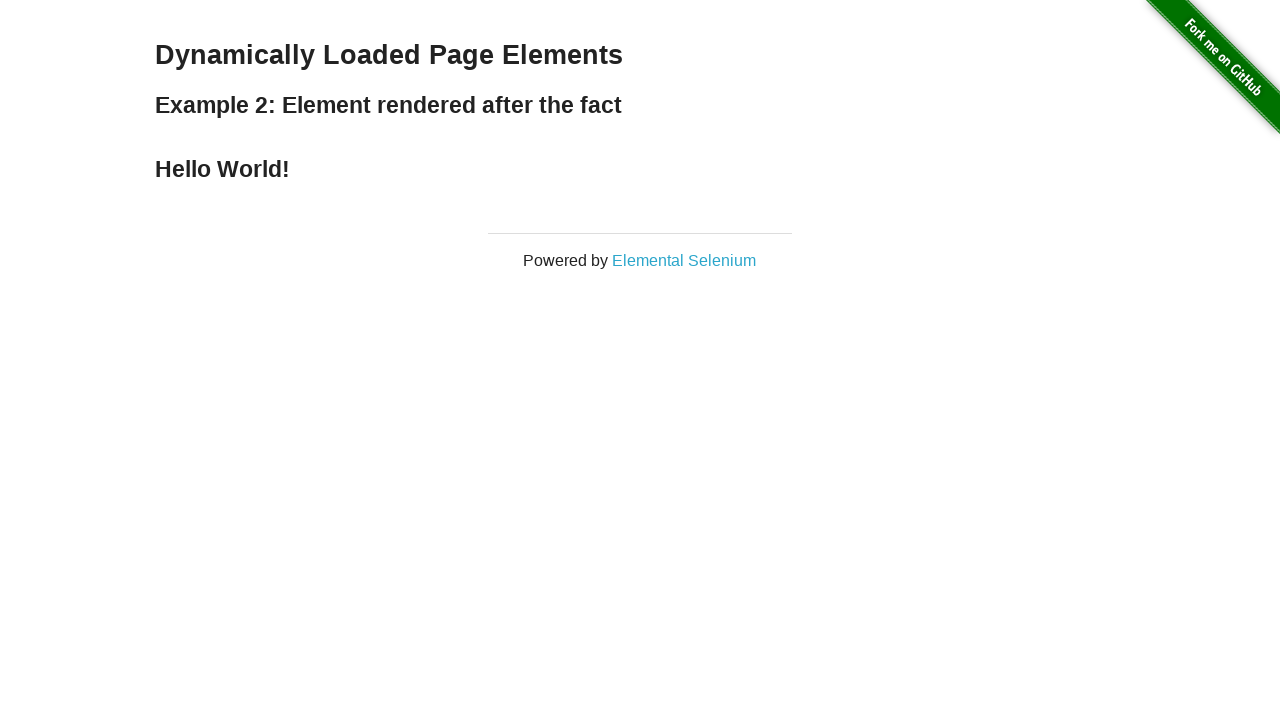